Tests adding another todo item to the sample todo application, similar to the first test but with a different assertion expectation

Starting URL: https://lambdatest.github.io/sample-todo-app/

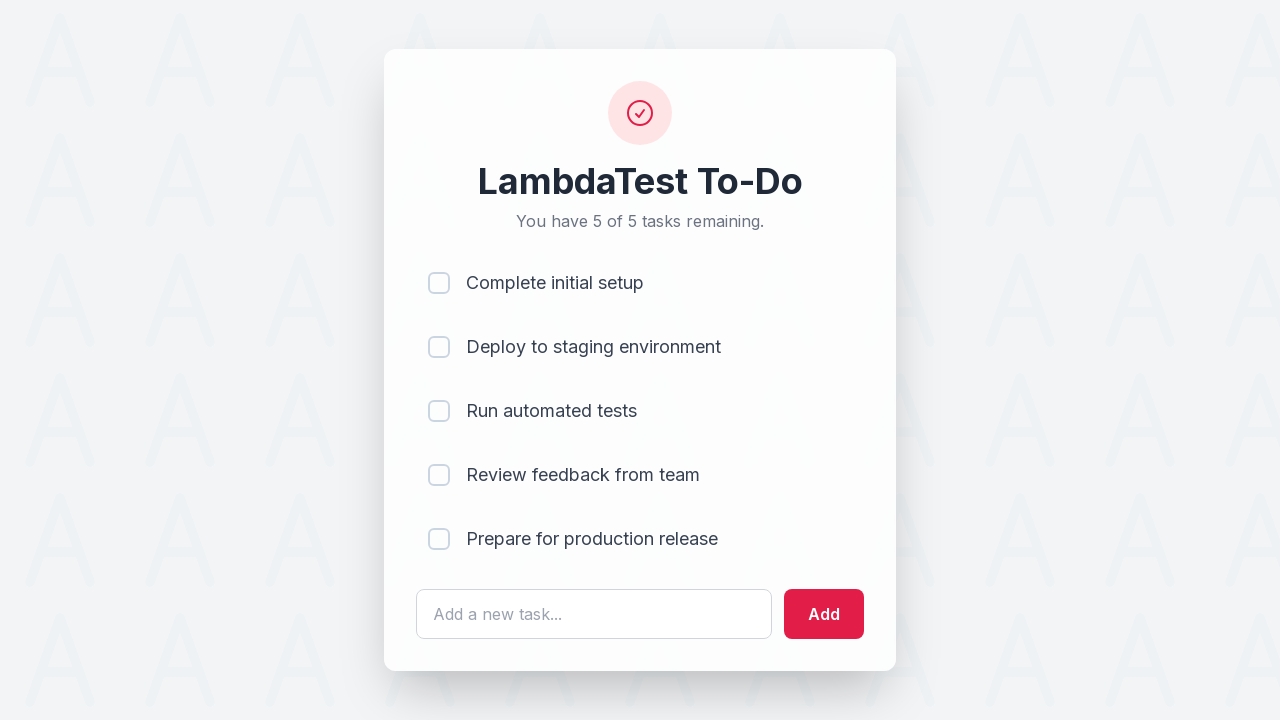

Filled todo input field with 'Learn Selenium' on #sampletodotext
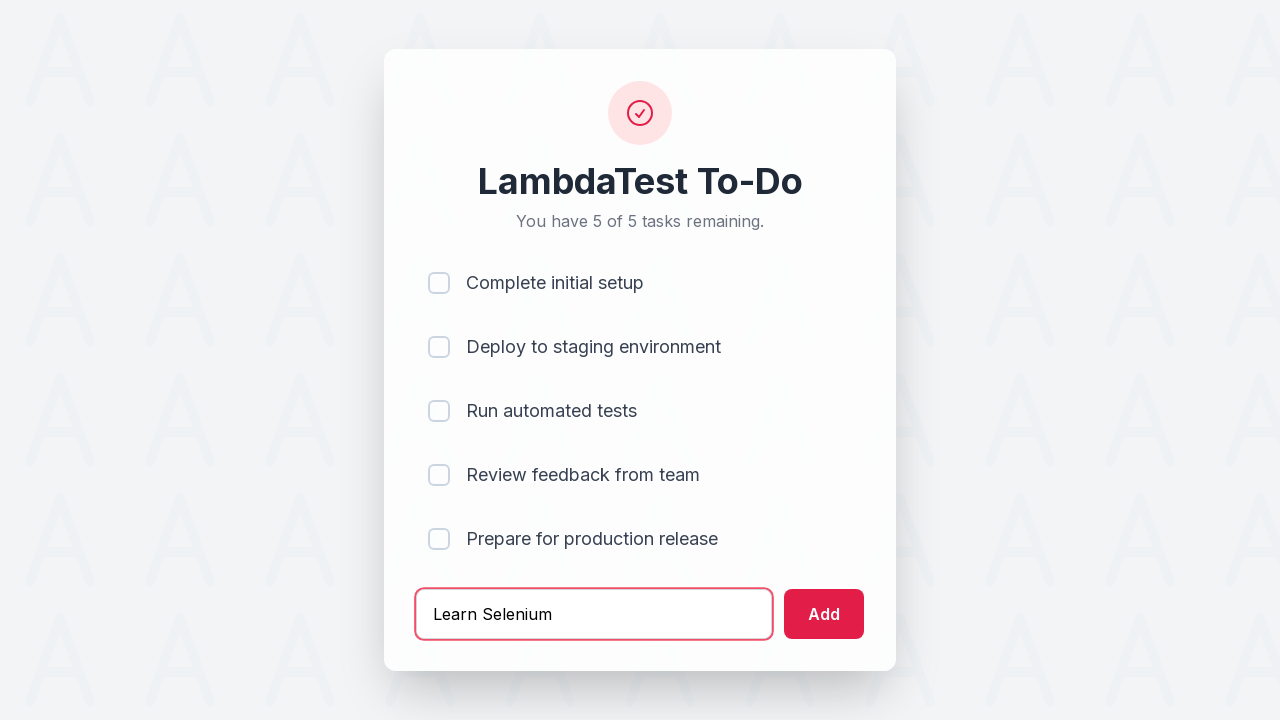

Pressed Enter to submit the new todo item on #sampletodotext
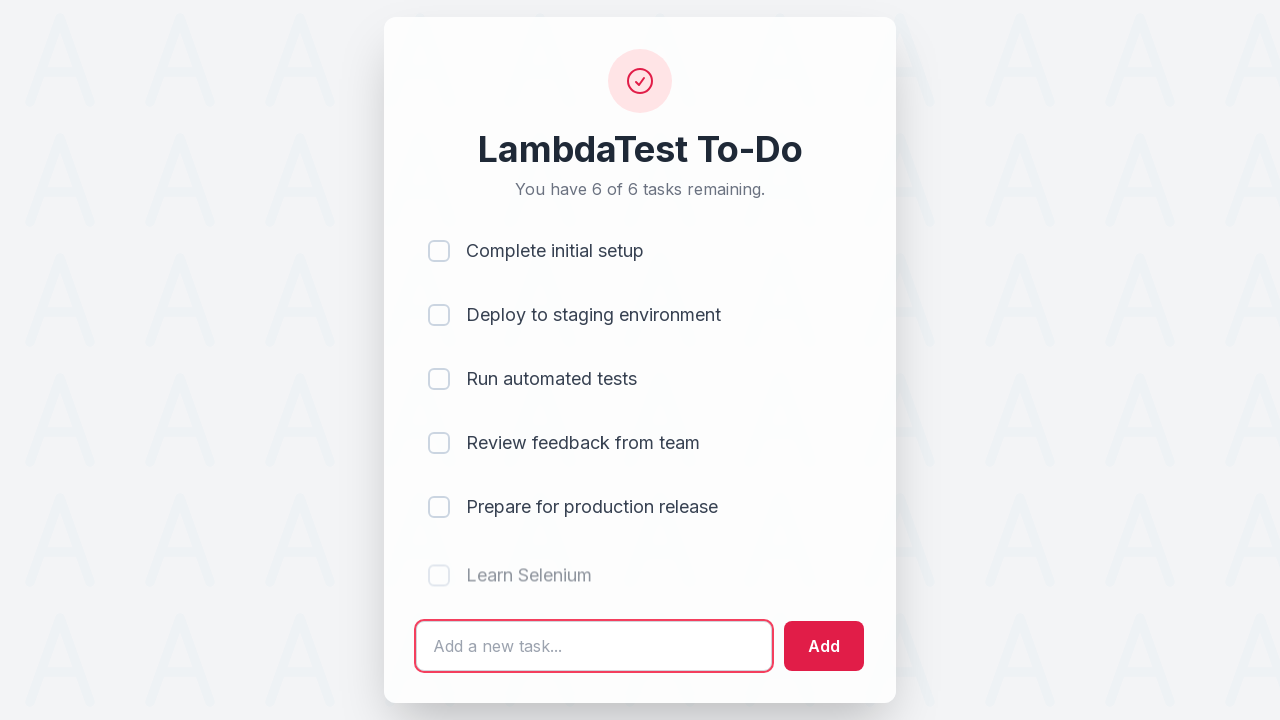

Waited for the new item to appear in the list
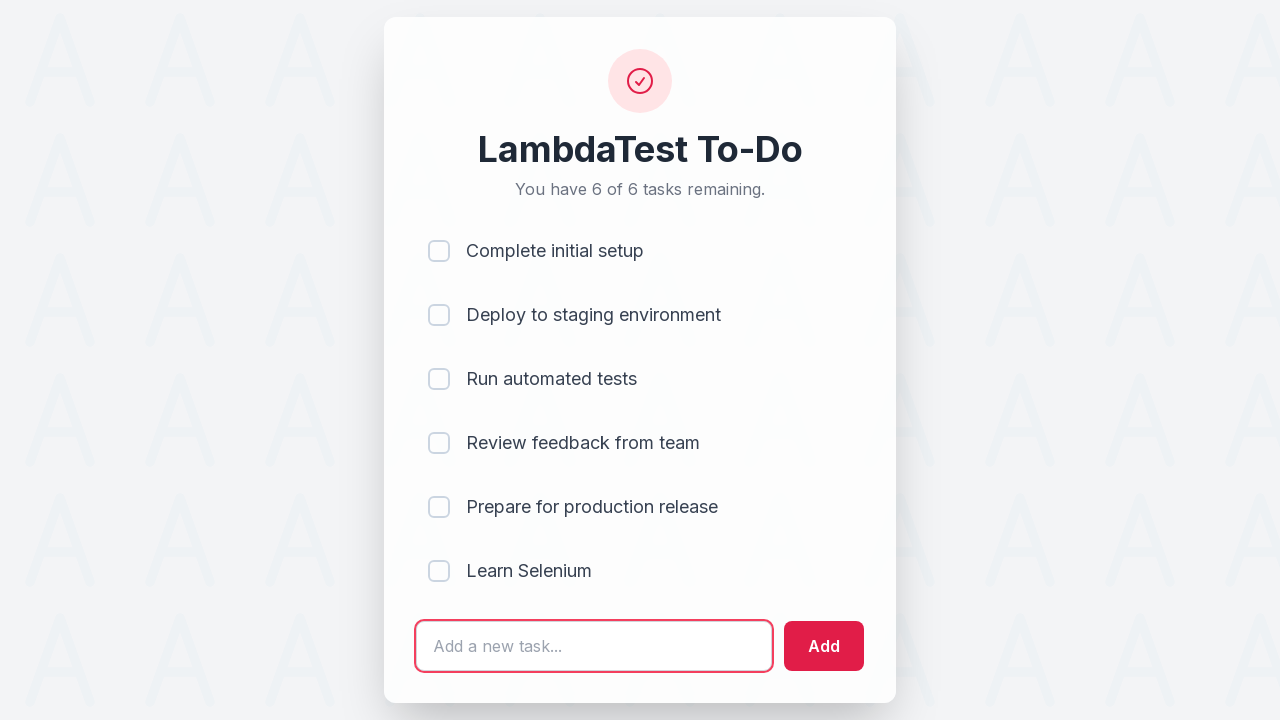

Located the last item in the todo list
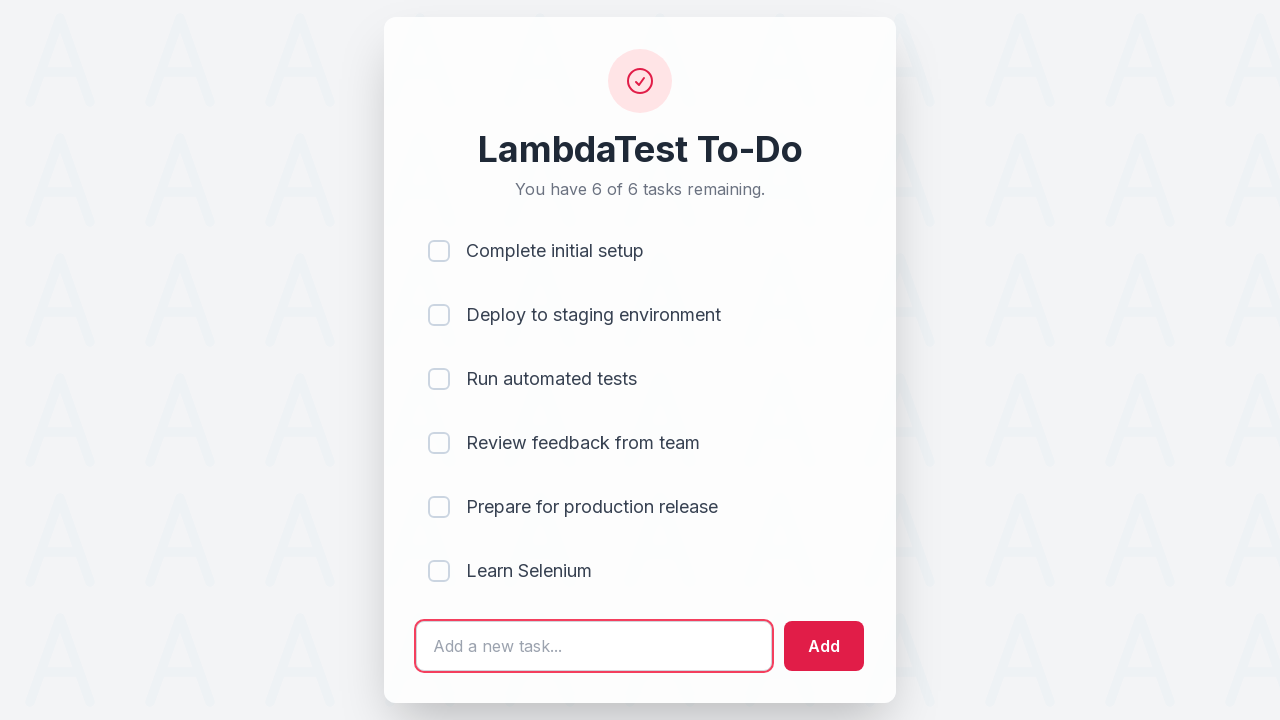

Verified the last todo item is visible
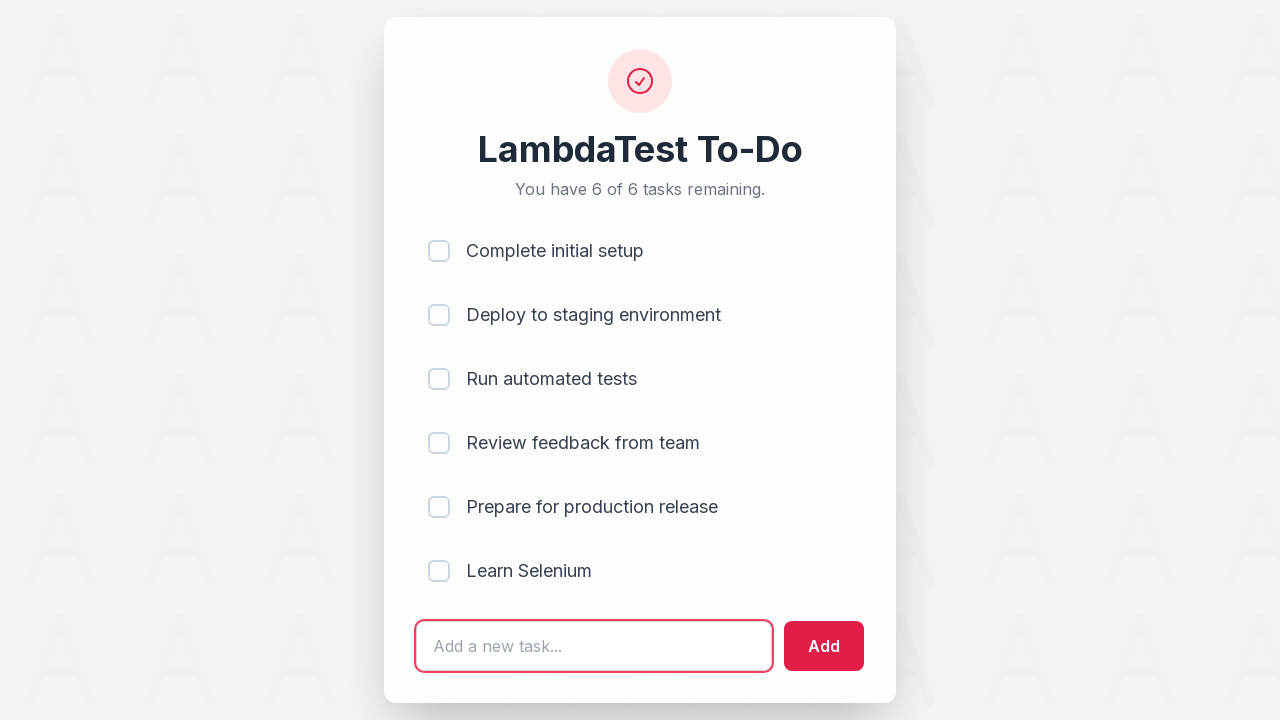

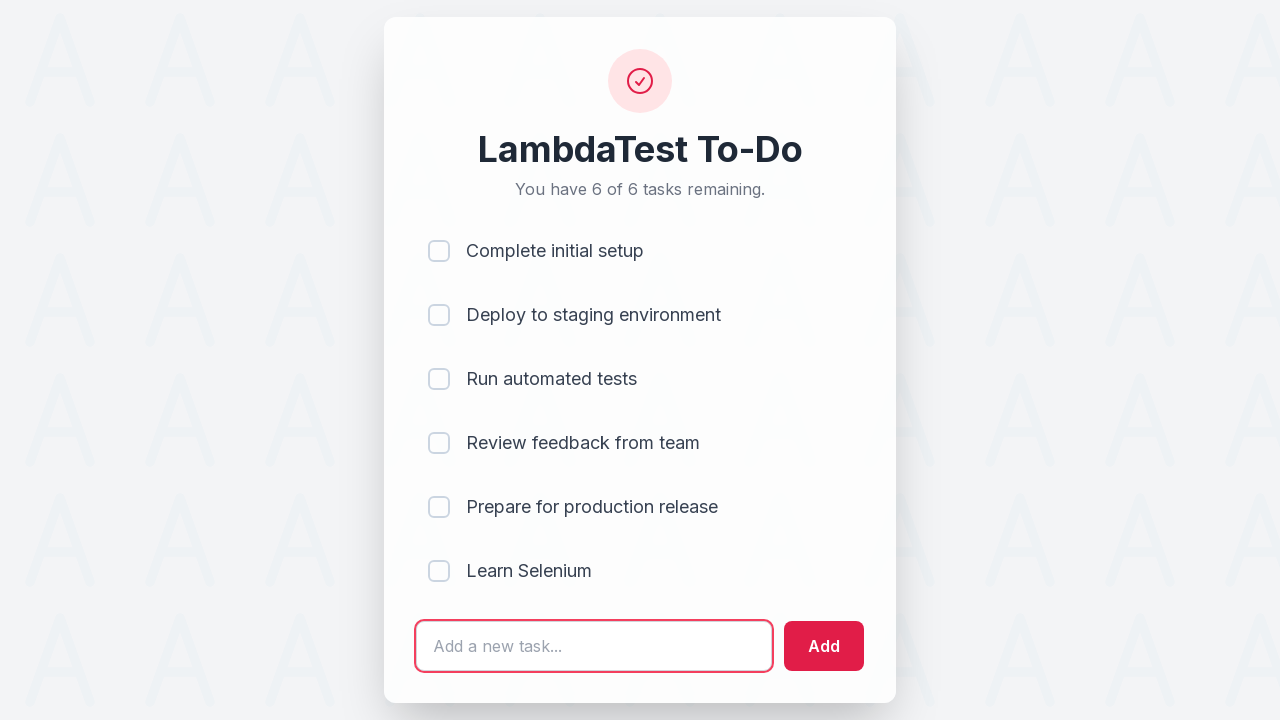